Tests the simple link on demoqa.com by clicking it to open a new tab and verifying the new page loads correctly

Starting URL: https://demoqa.com/links

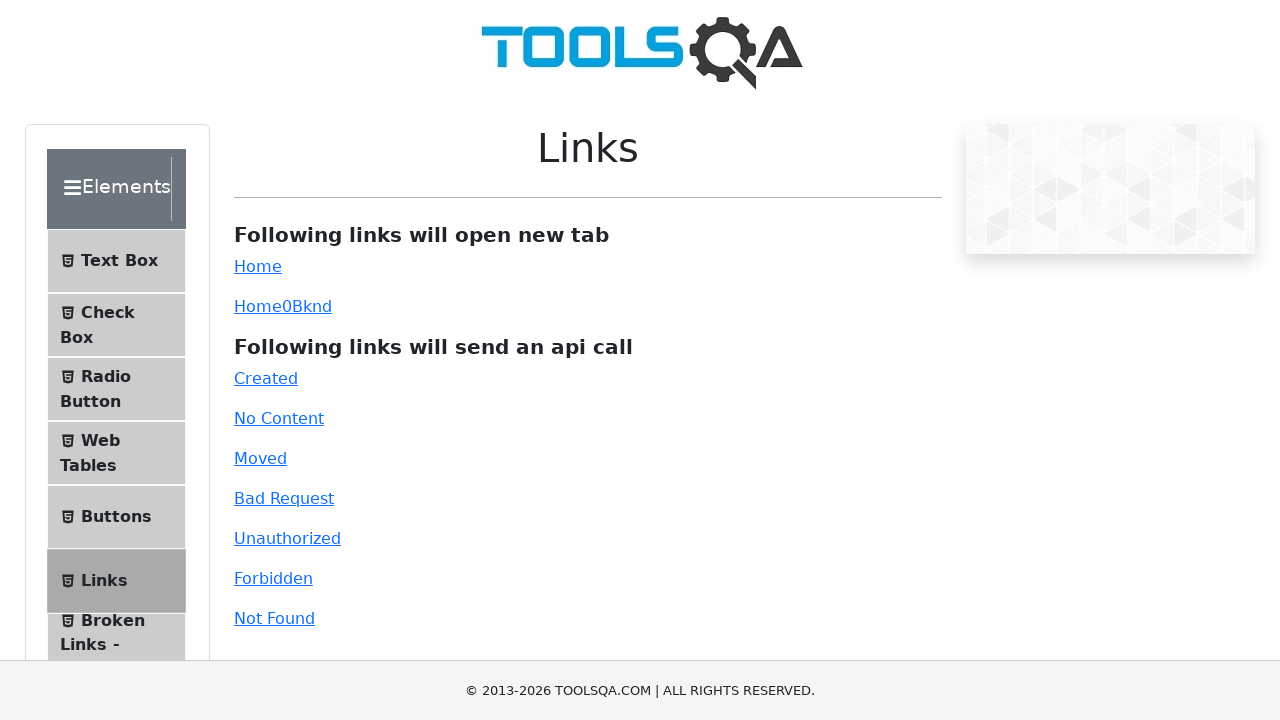

Clicked the simple link to open new tab at (258, 266) on #simpleLink
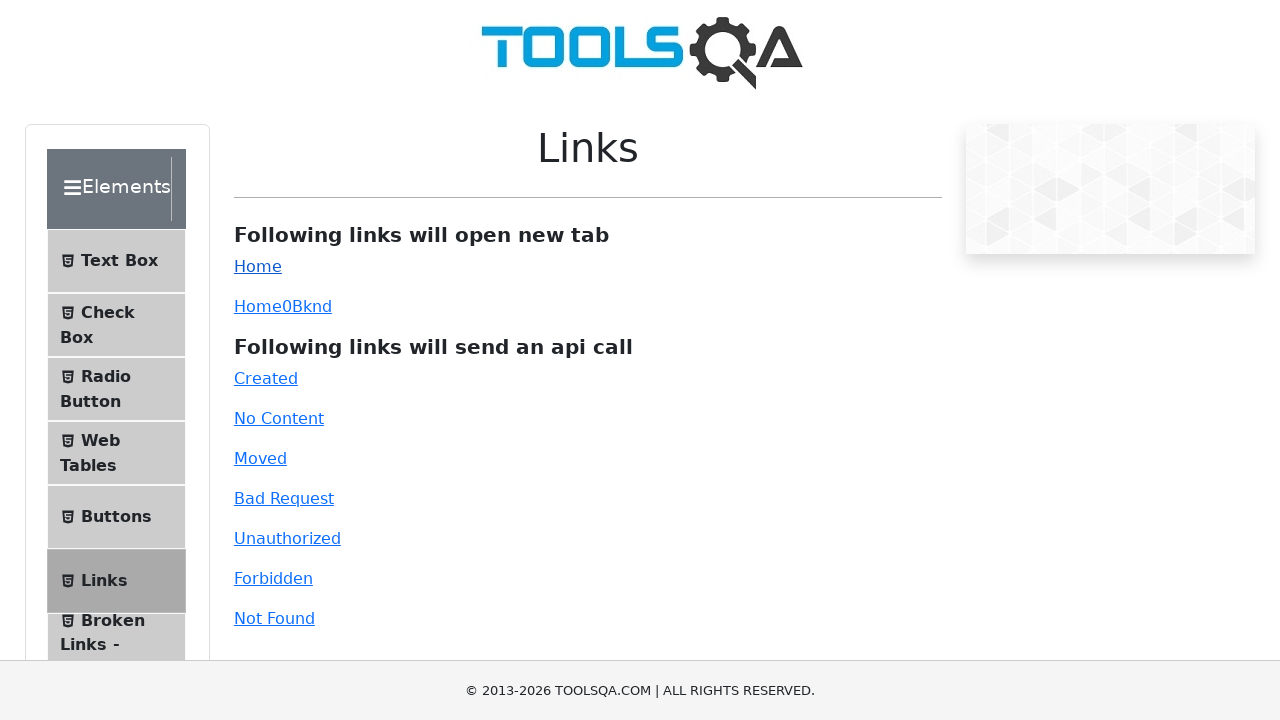

Switched to new page opened by link
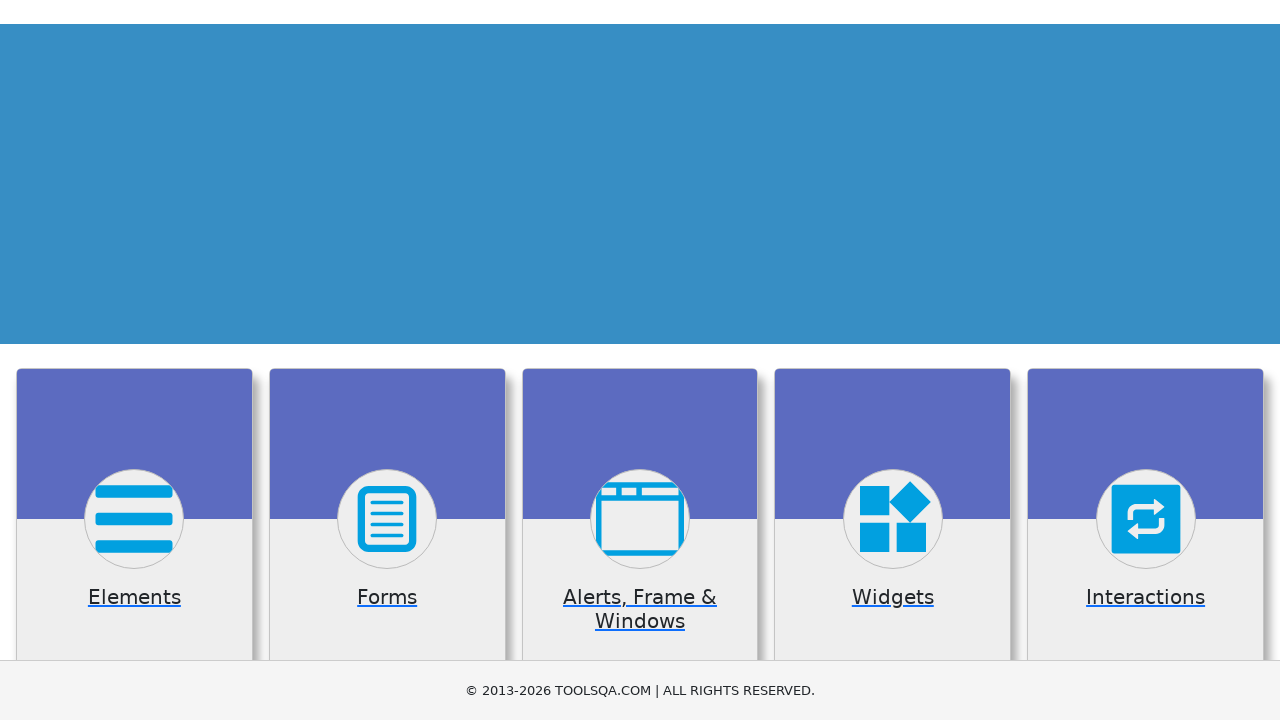

Waited for new page to load completely
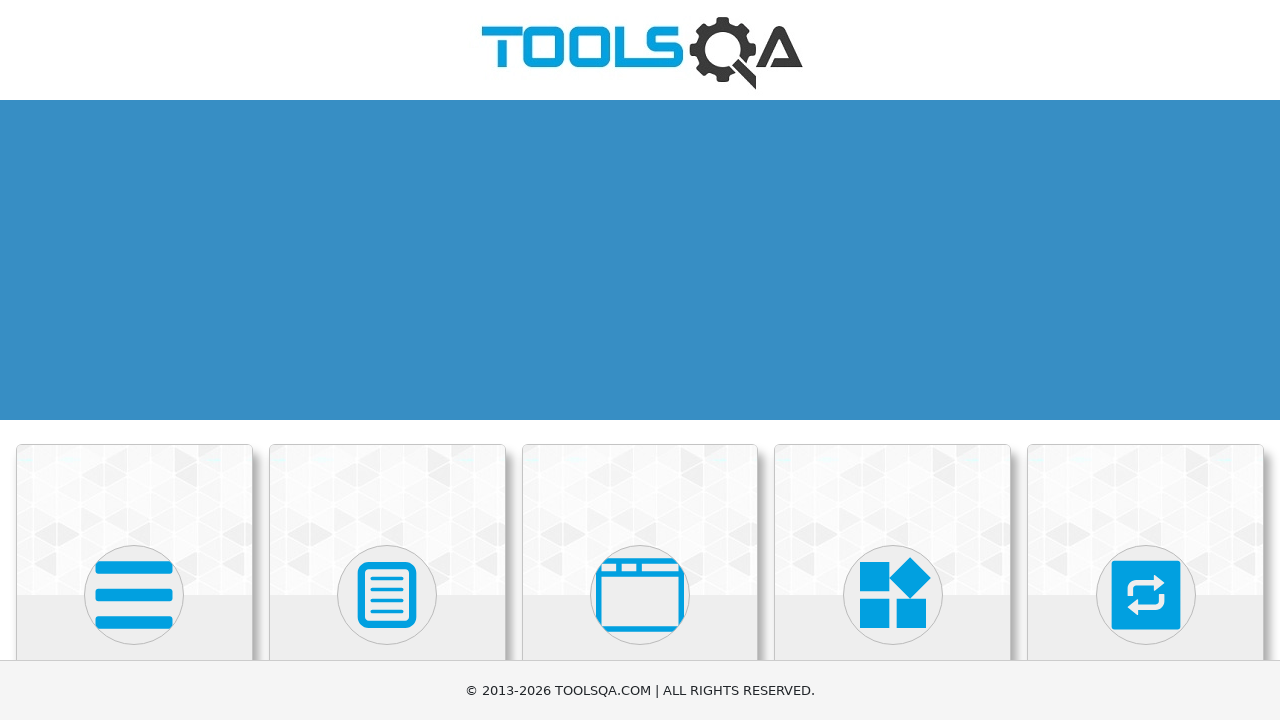

Verified banner image is visible on new page
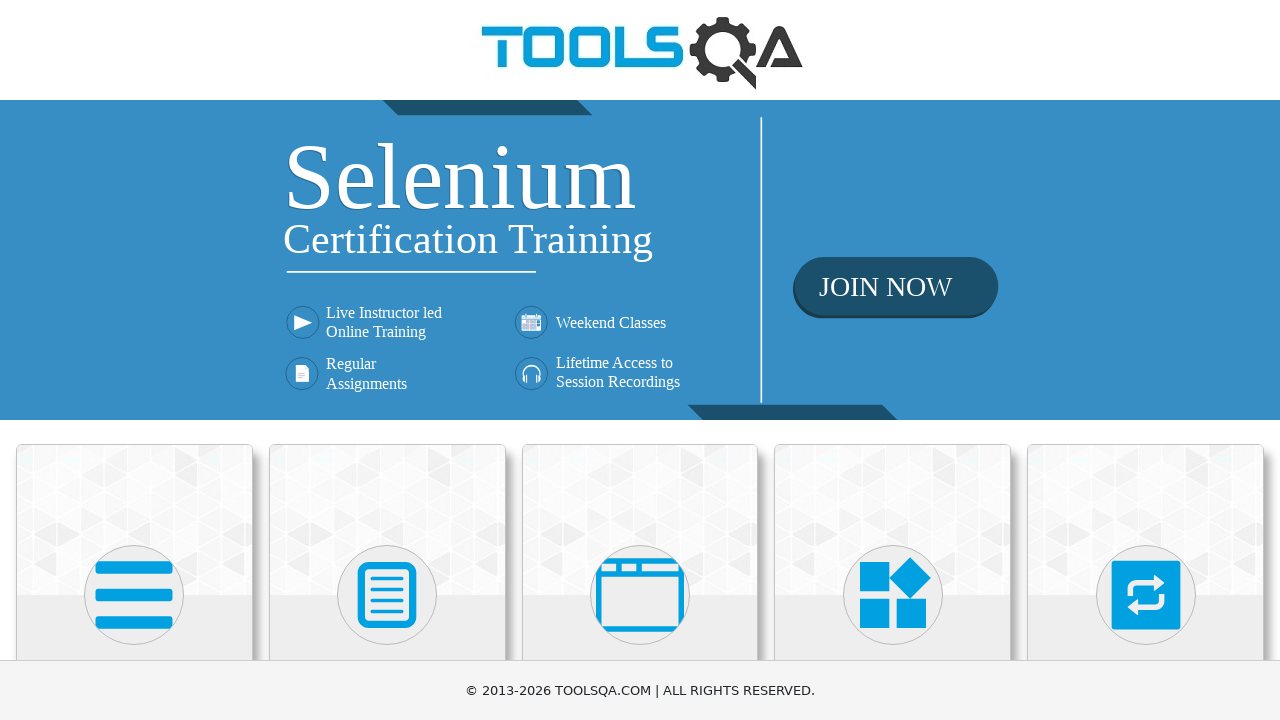

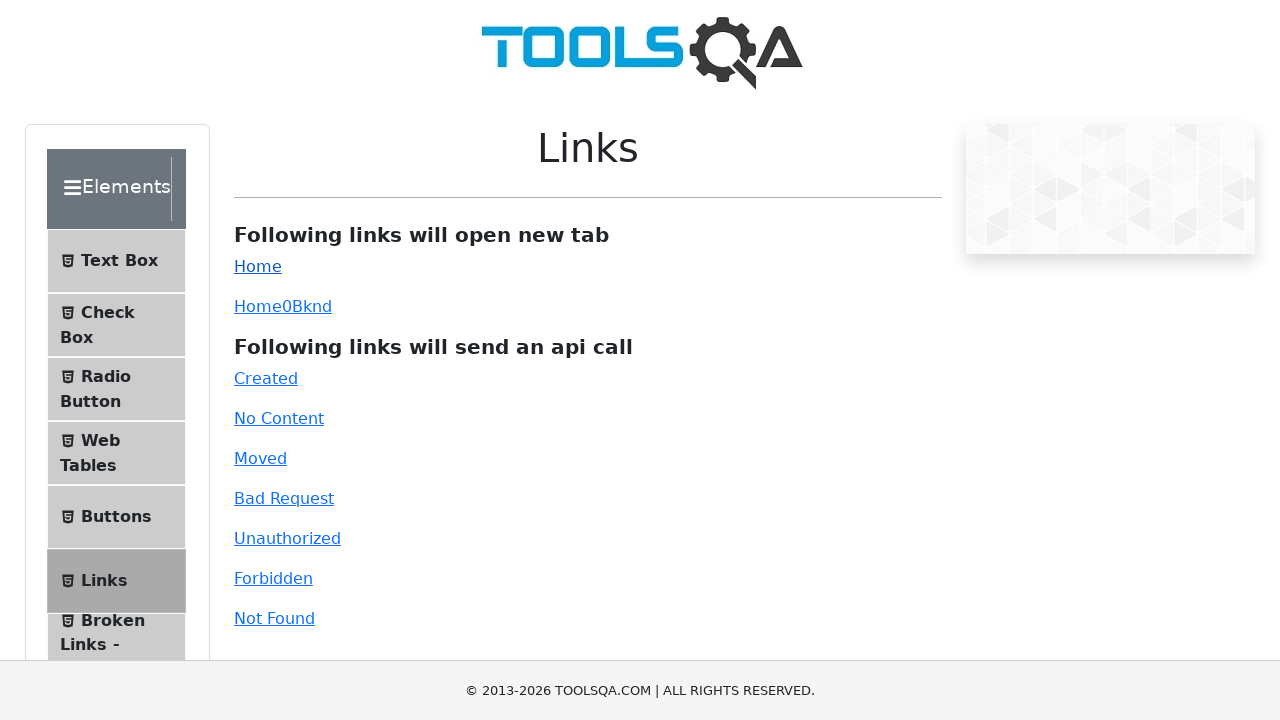